Tests interaction with elements inside nested shadow DOMs by filling a pizza input field

Starting URL: https://selectorshub.com/iframe-in-shadow-dom/

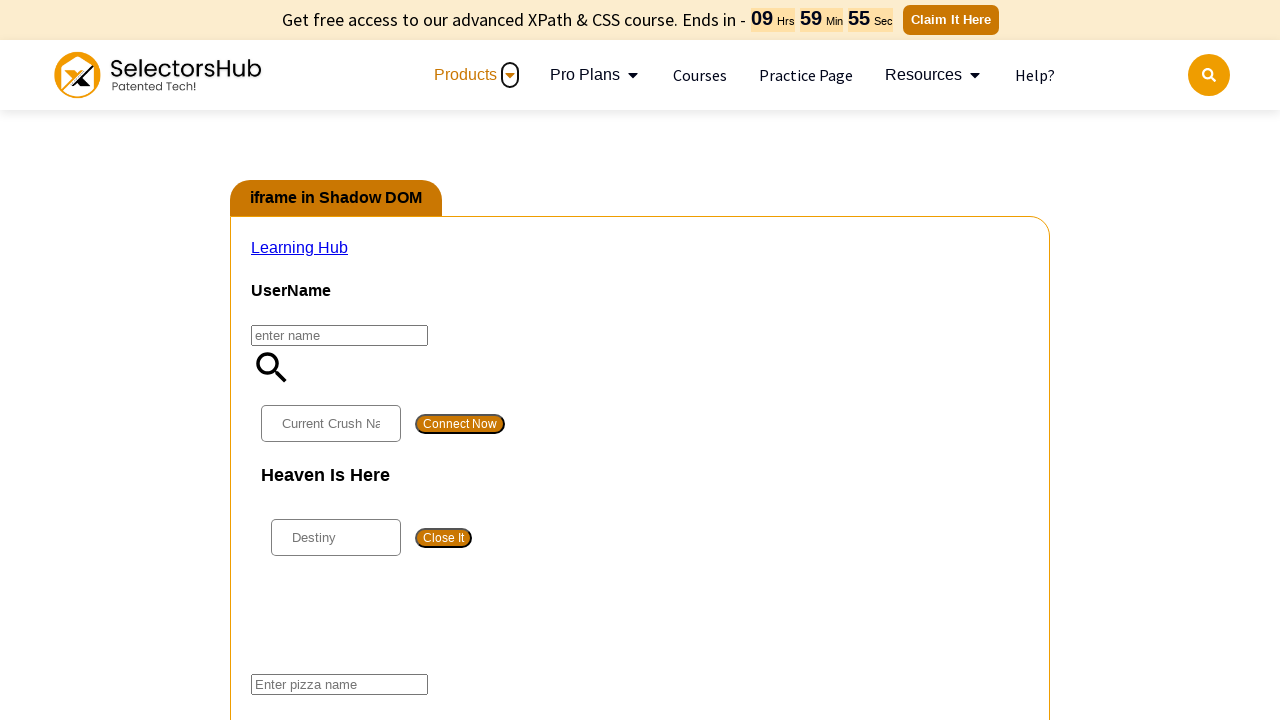

Waited 2 seconds for page to load
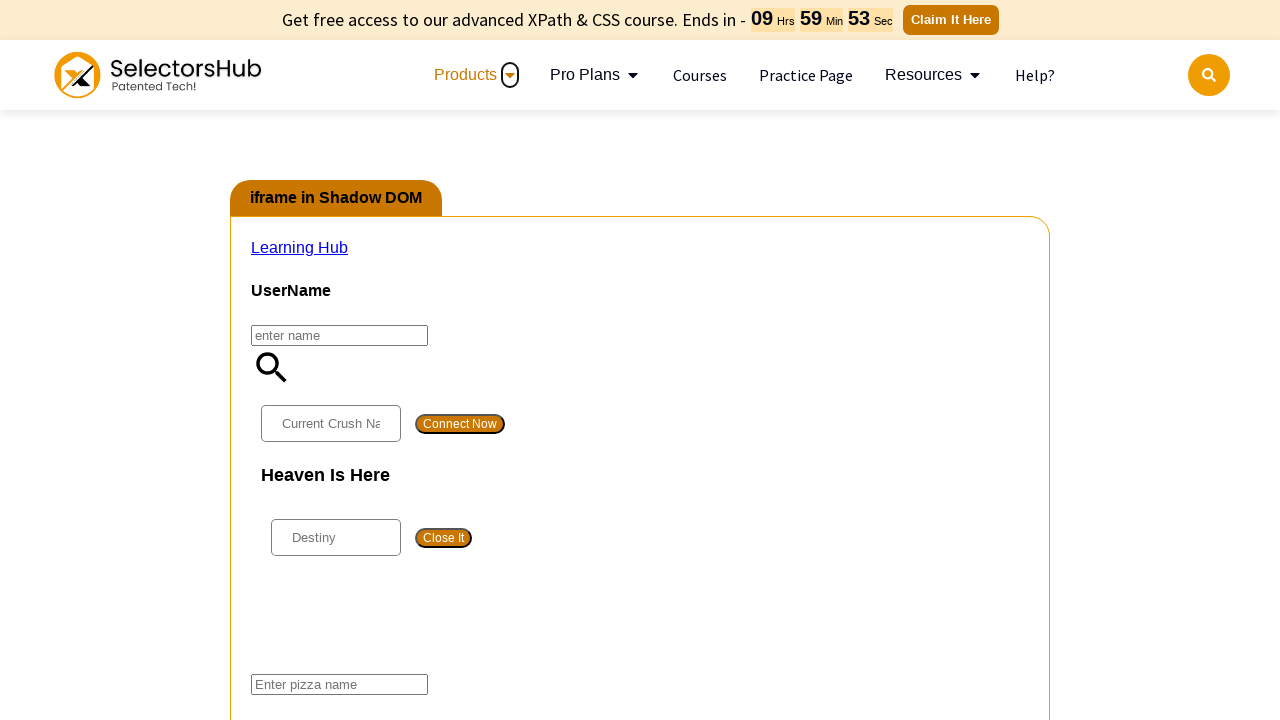

Filled pizza input field with 'Cheese Pizza' by traversing nested shadow DOMs
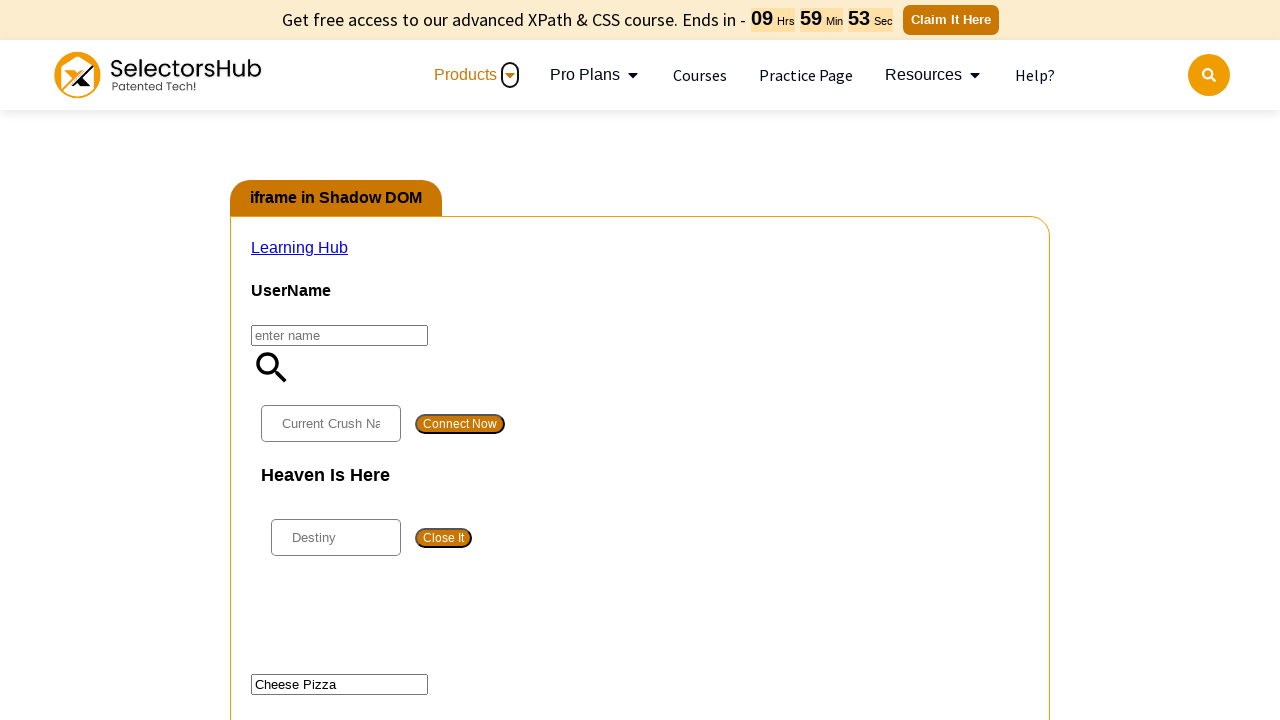

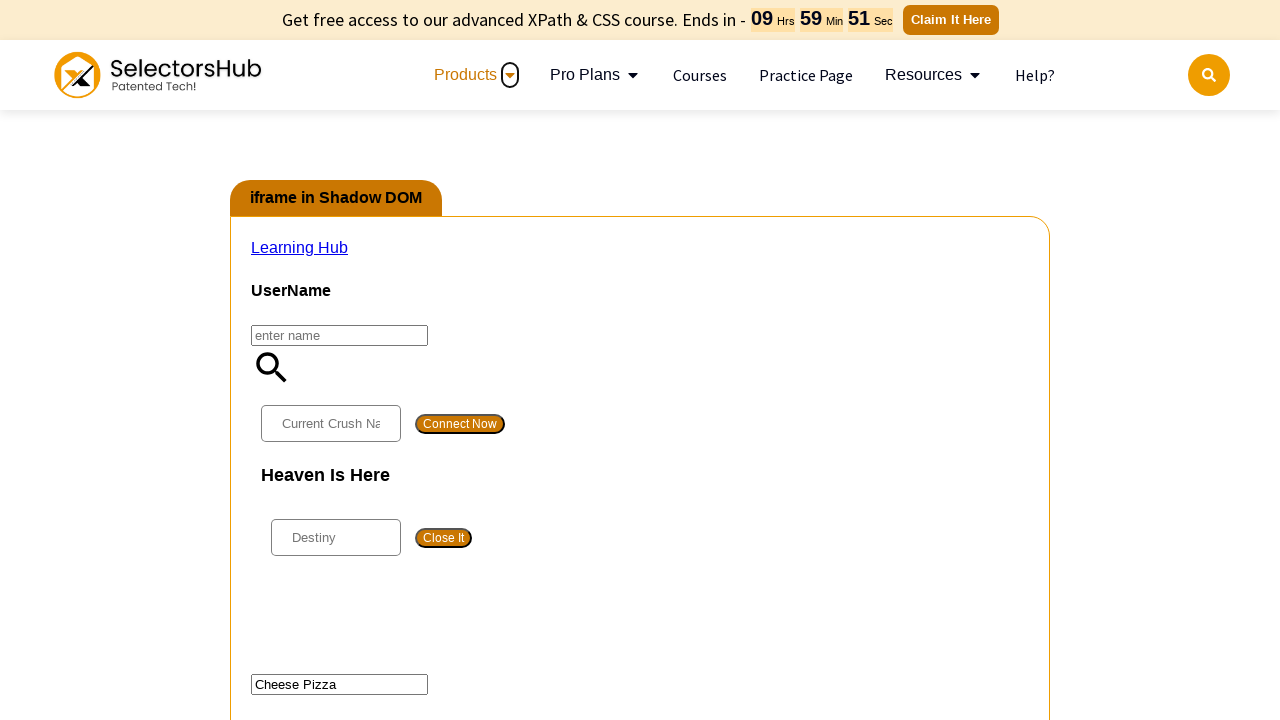